Tests JavaScript prompt alert functionality by clicking a button to trigger a prompt dialog, entering text into the prompt, accepting it, and verifying the entered text is displayed in the result area.

Starting URL: https://the-internet.herokuapp.com/javascript_alerts

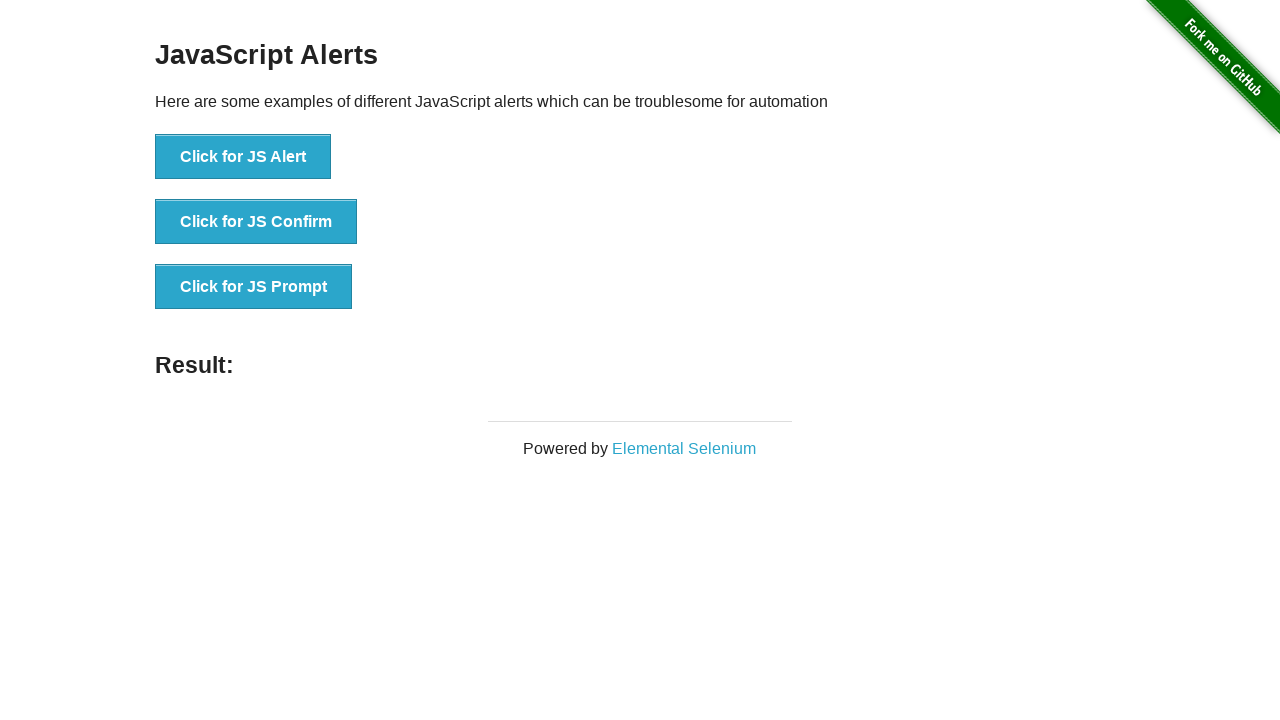

Clicked JS Prompt button to trigger prompt dialog at (254, 287) on xpath=//button[@onclick='jsPrompt()']
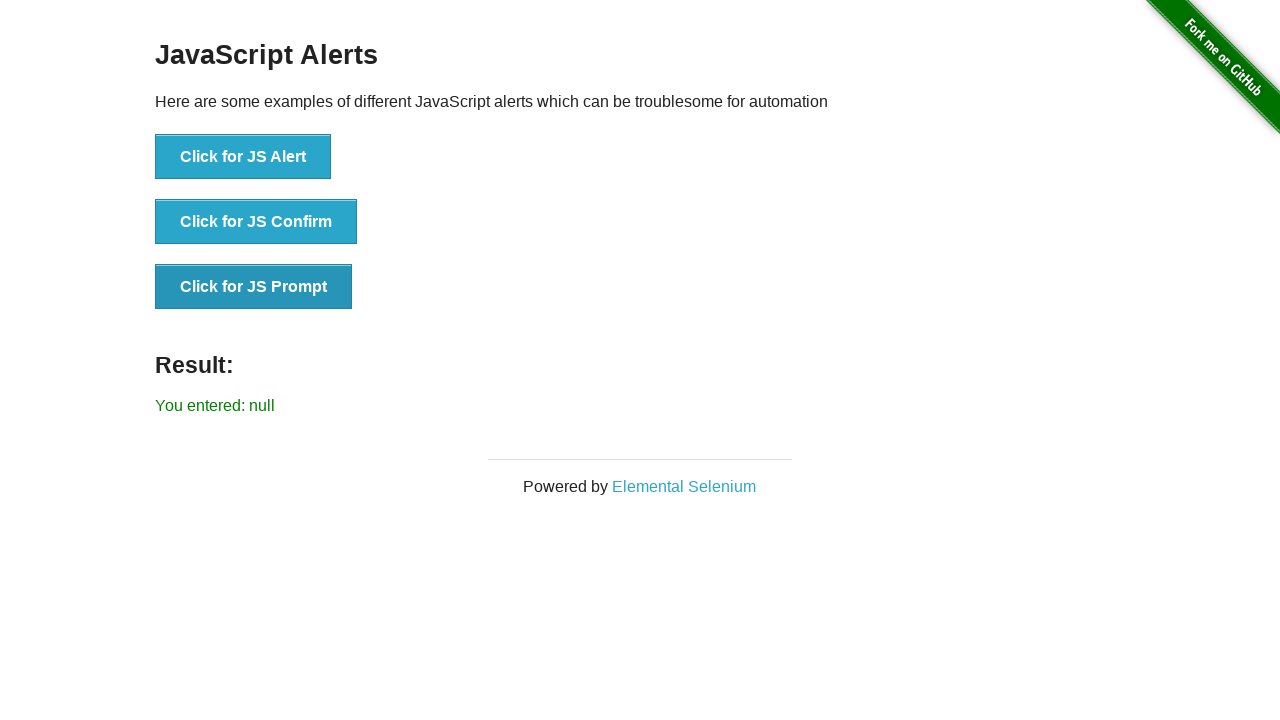

Set up dialog handler to accept prompt with text 'KAPIL'
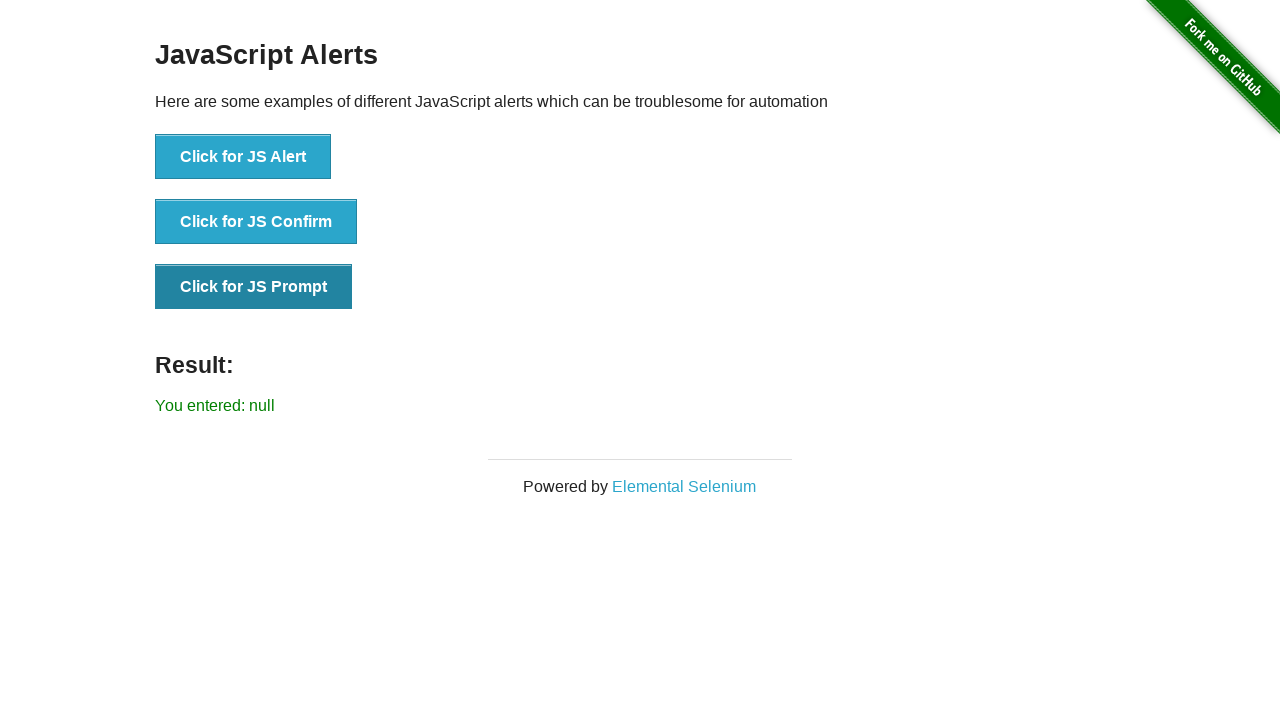

Clicked JS Prompt button again to trigger dialog with handler active at (254, 287) on xpath=//button[@onclick='jsPrompt()']
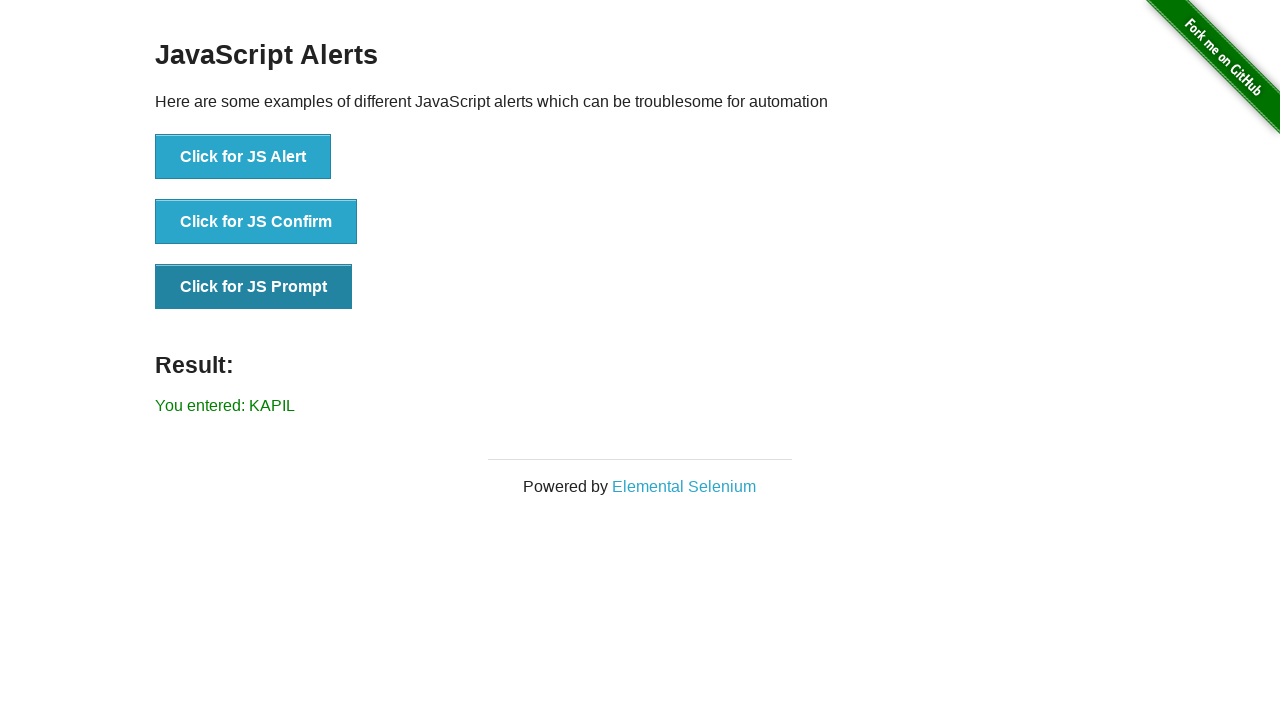

Result element loaded after prompt acceptance
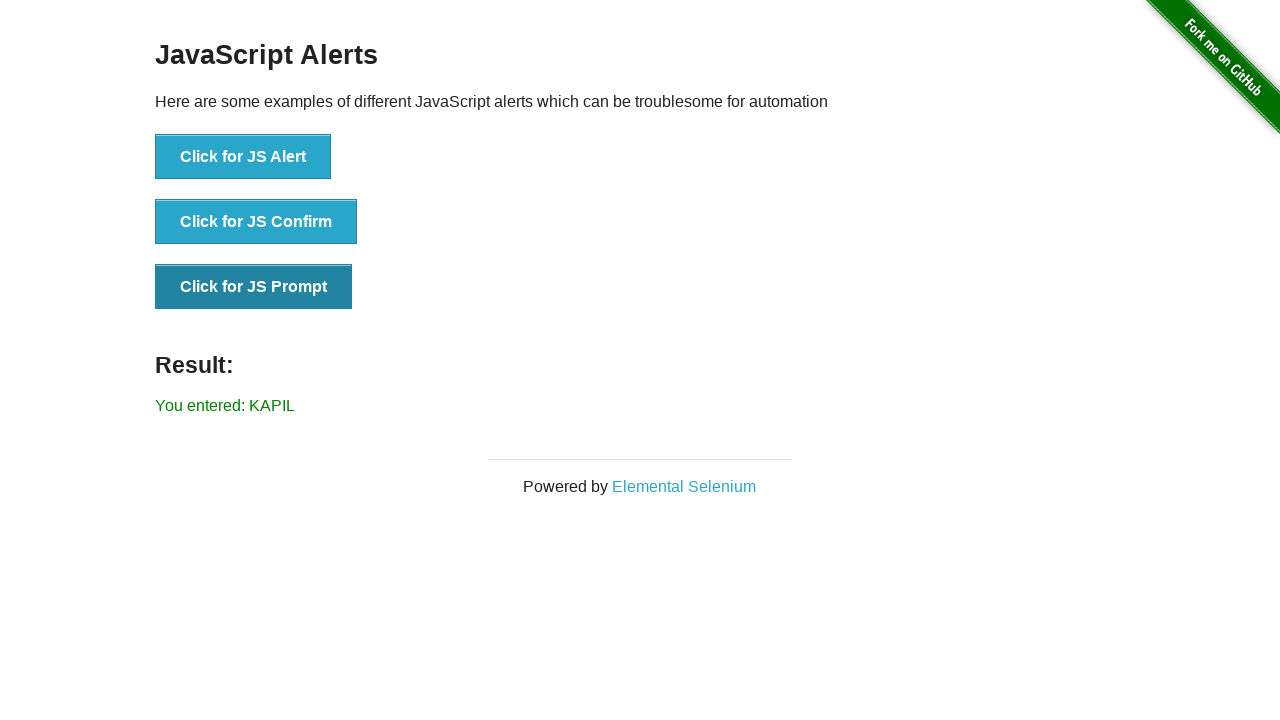

Retrieved result text from result element
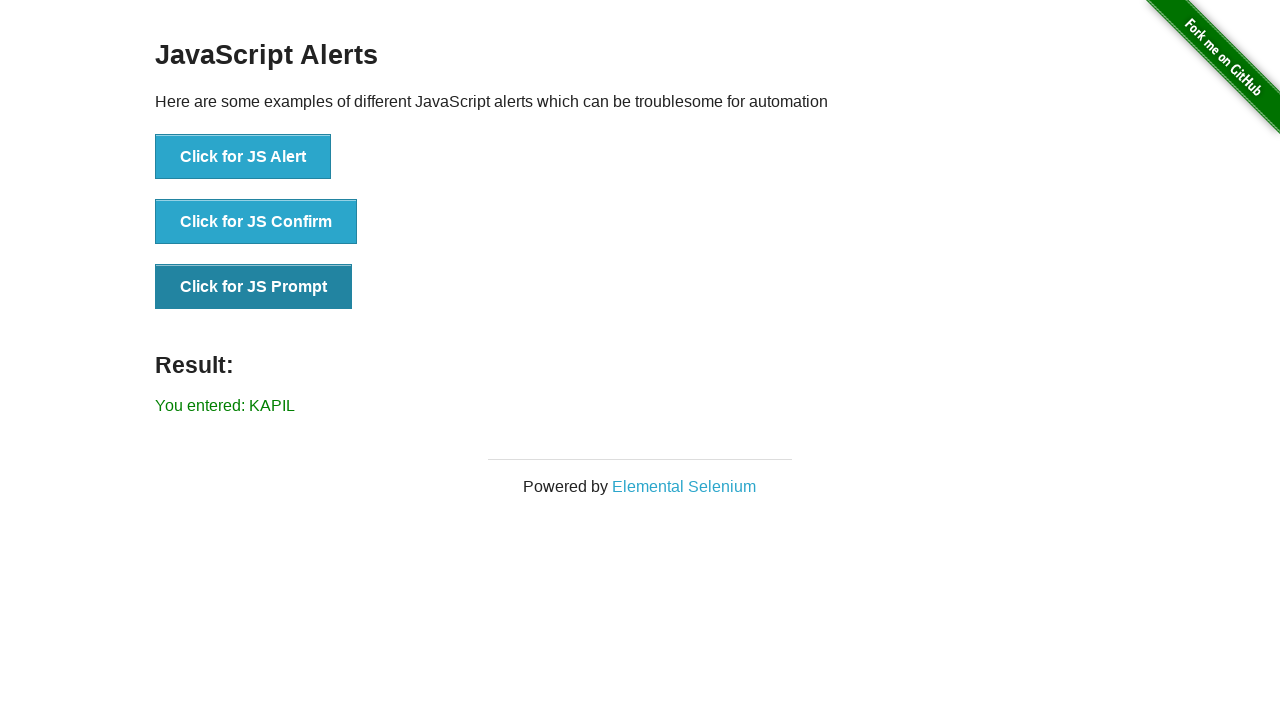

Verified result text is 'You entered: KAPIL'
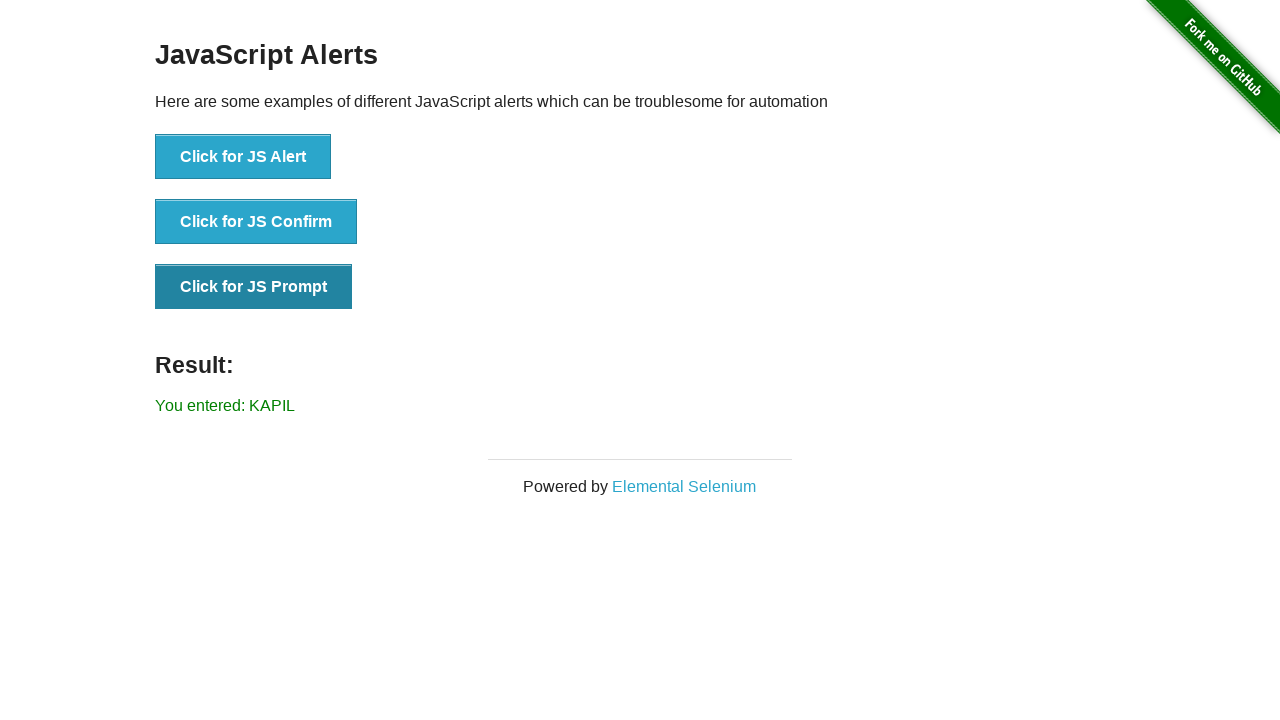

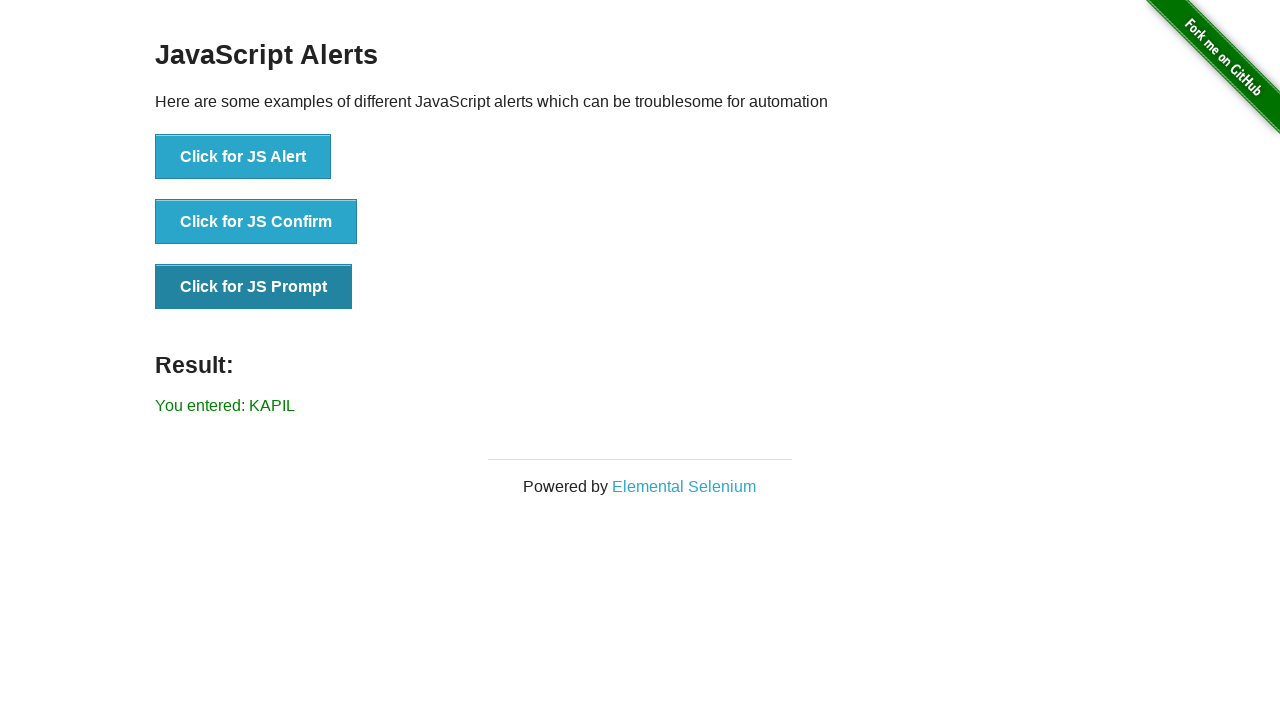